Tests scrolling functionality by navigating to the floating menu page and scrolling to the bottom of the page.

Starting URL: https://the-internet.herokuapp.com/

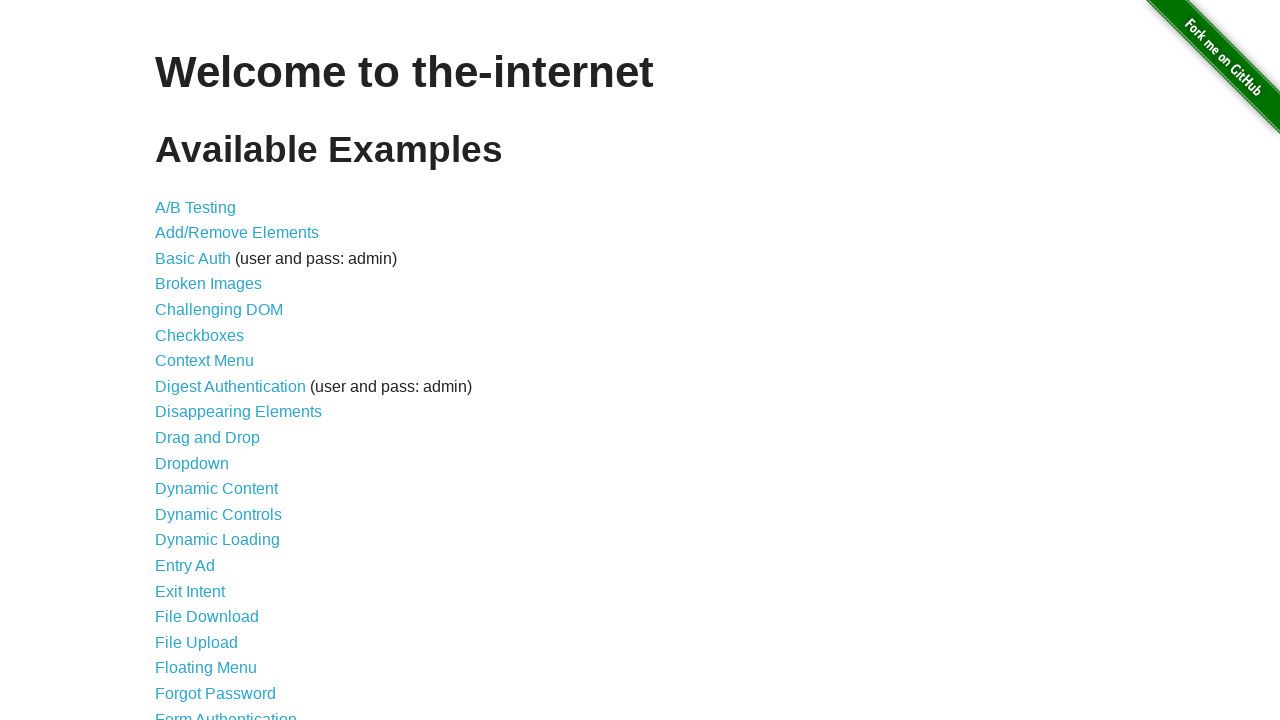

Clicked on Floating Menu link at (206, 668) on xpath=//a[@href='/floating_menu']
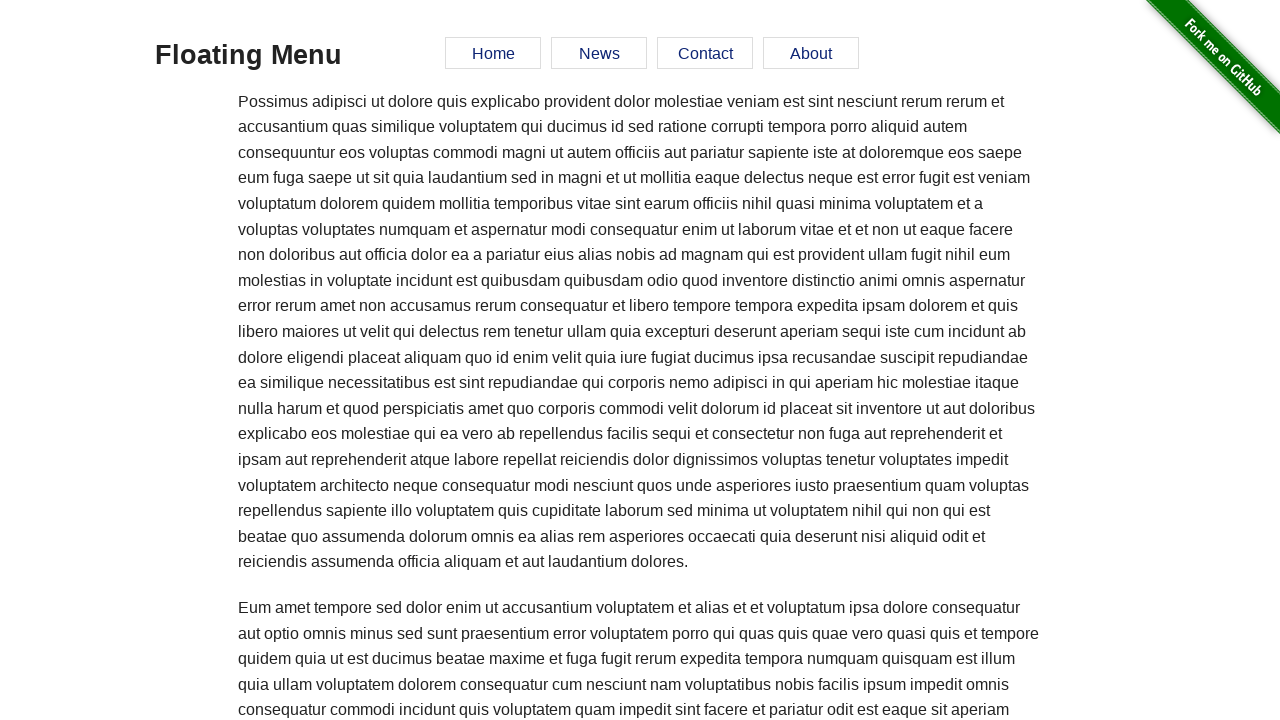

Scrolled to the bottom of the page
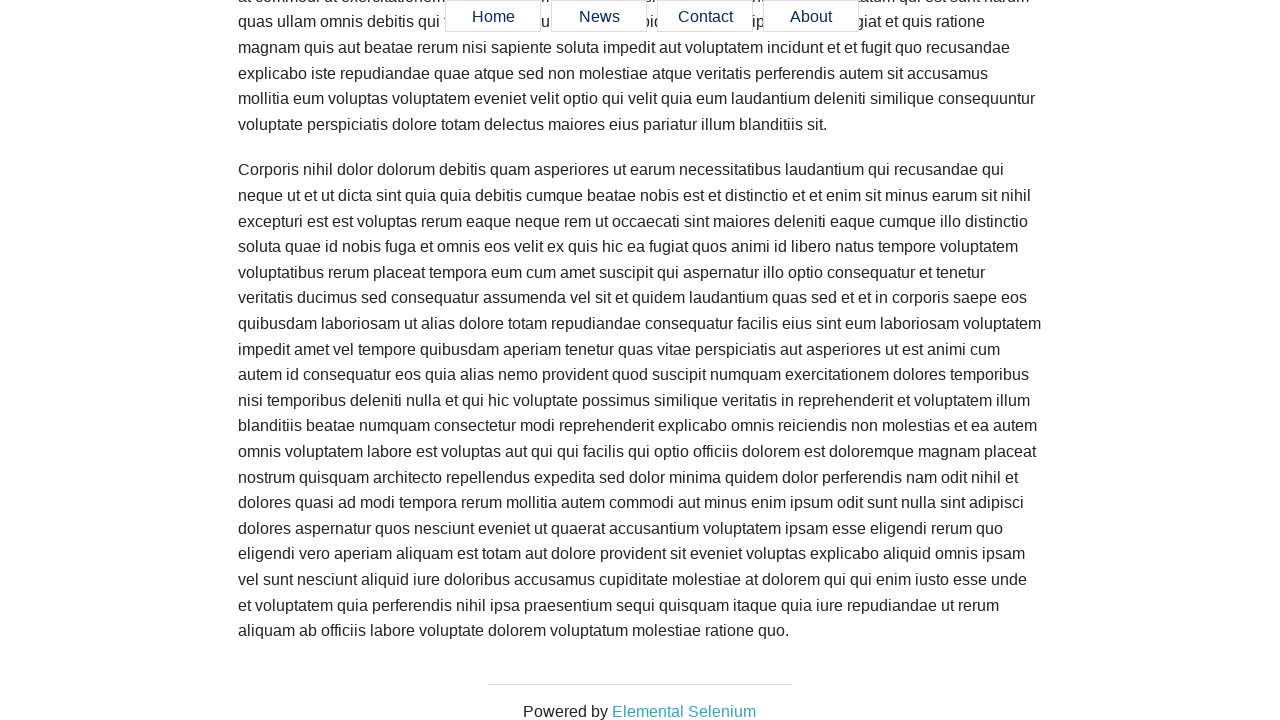

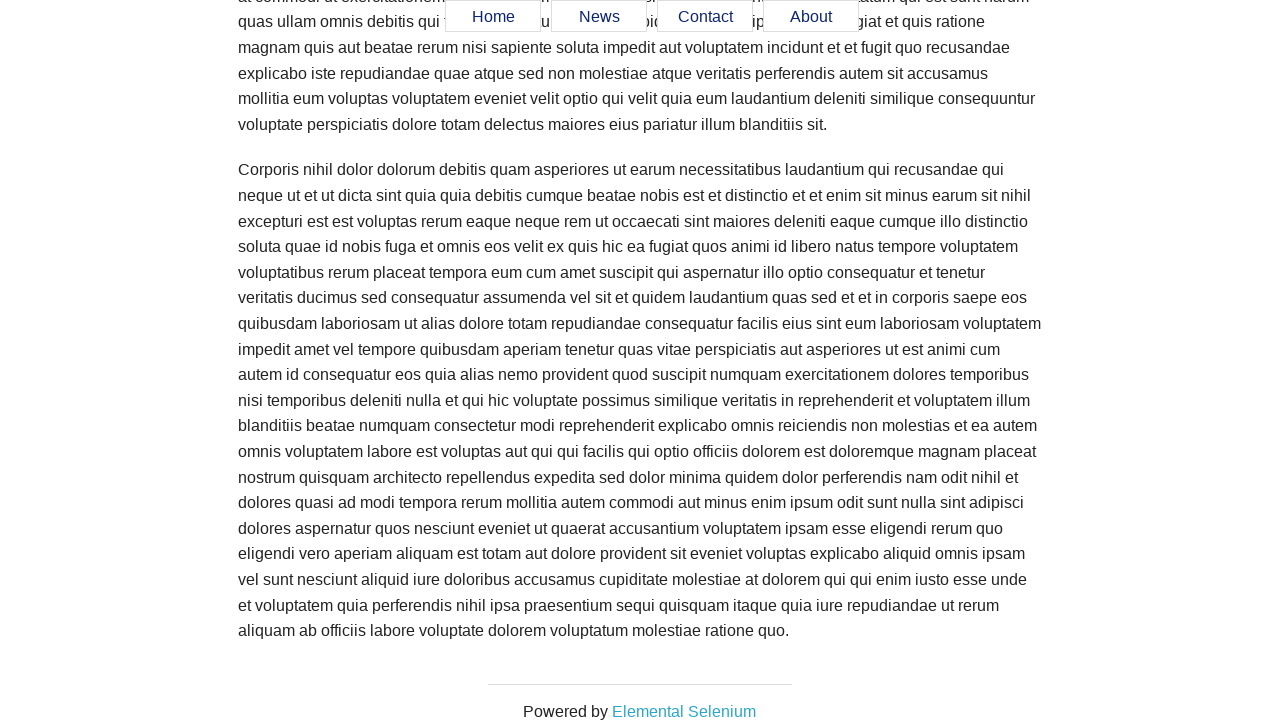